Tests multiple window/tab handling by clicking a button that opens new tabs, iterating through the tabs to close ones that don't match a specific title, then switching to the remaining tab and filling a form field.

Starting URL: https://www.hyrtutorials.com/p/window-handles-practice.html

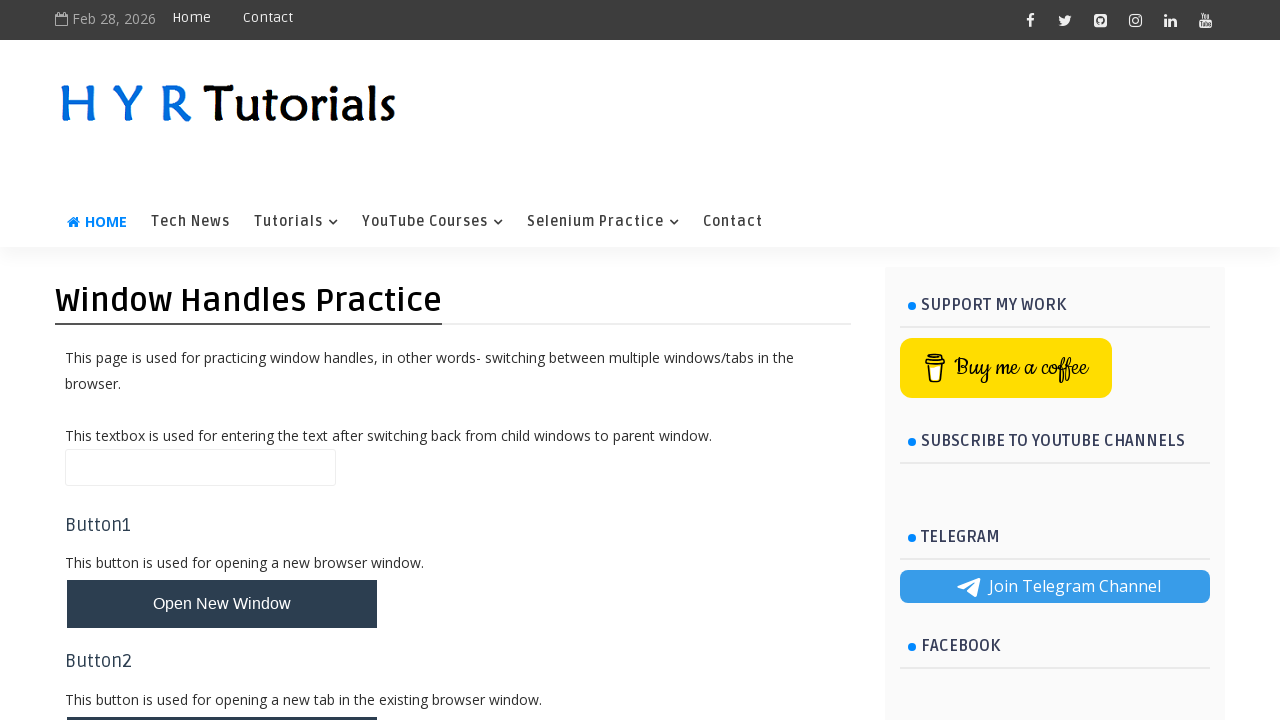

Waited for page to load (networkidle)
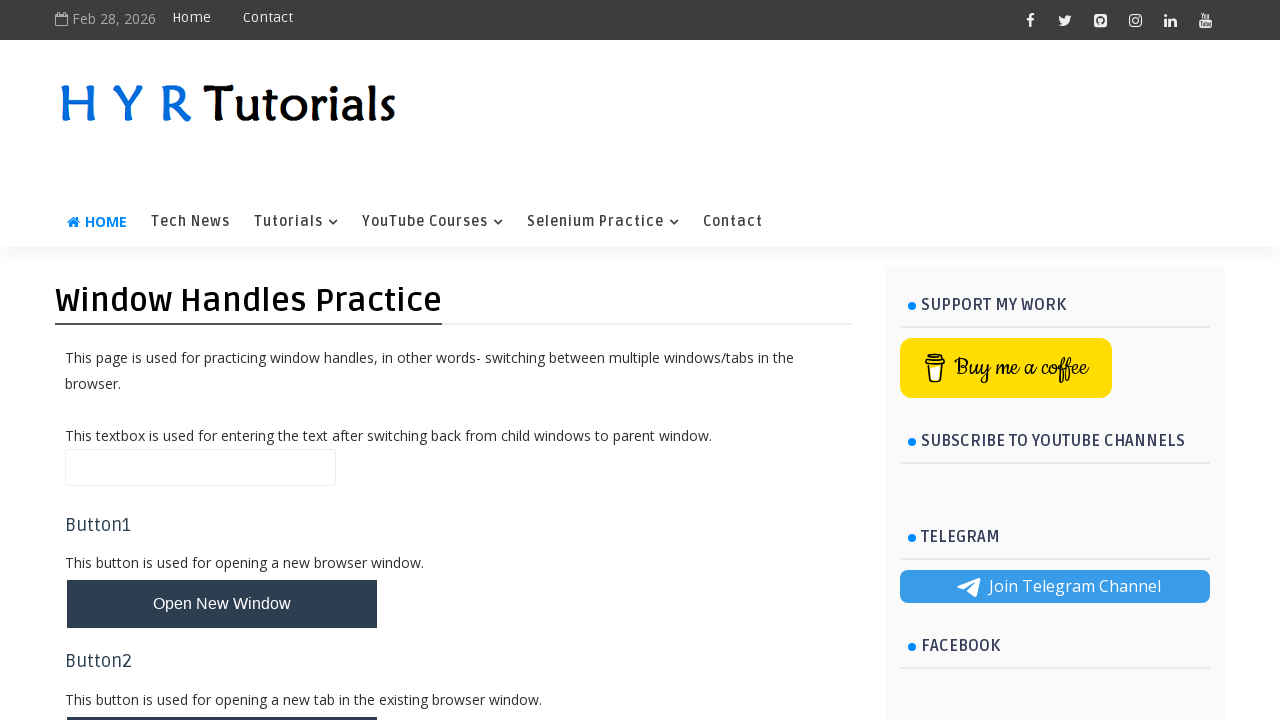

Clicked button to open new tabs at (222, 499) on #newTabsBtn
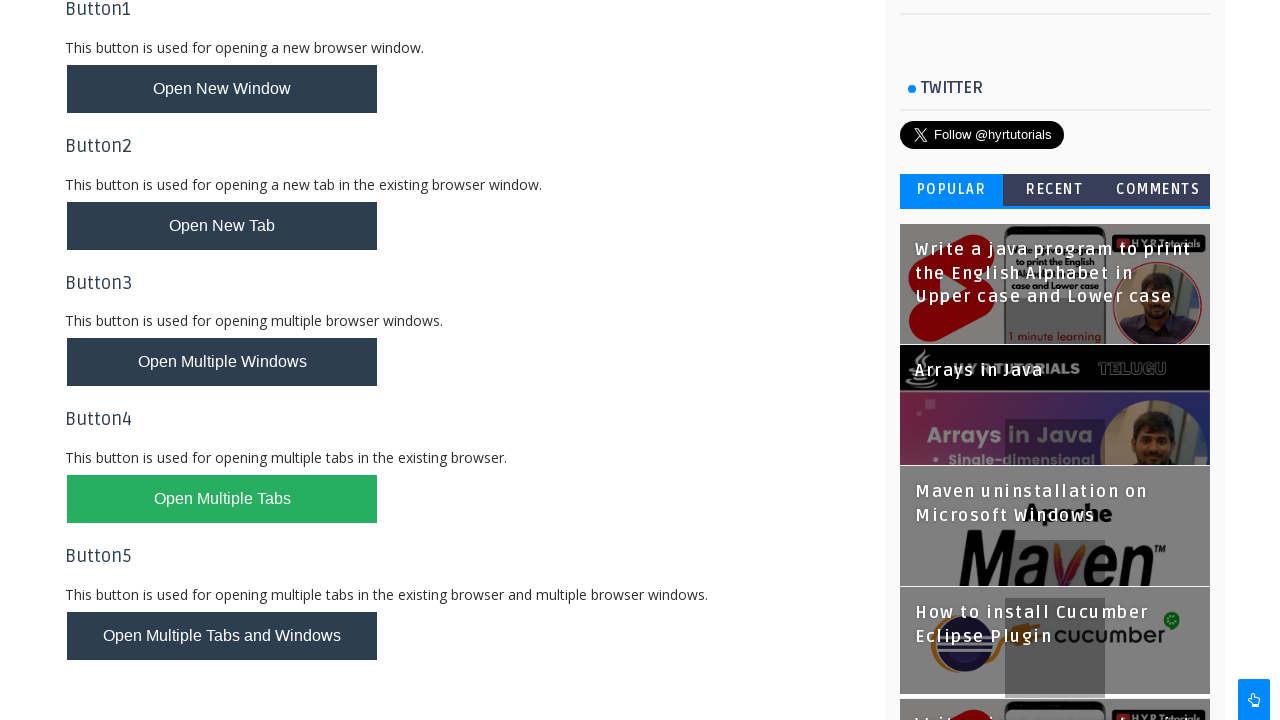

Retrieved all open pages (tabs/windows)
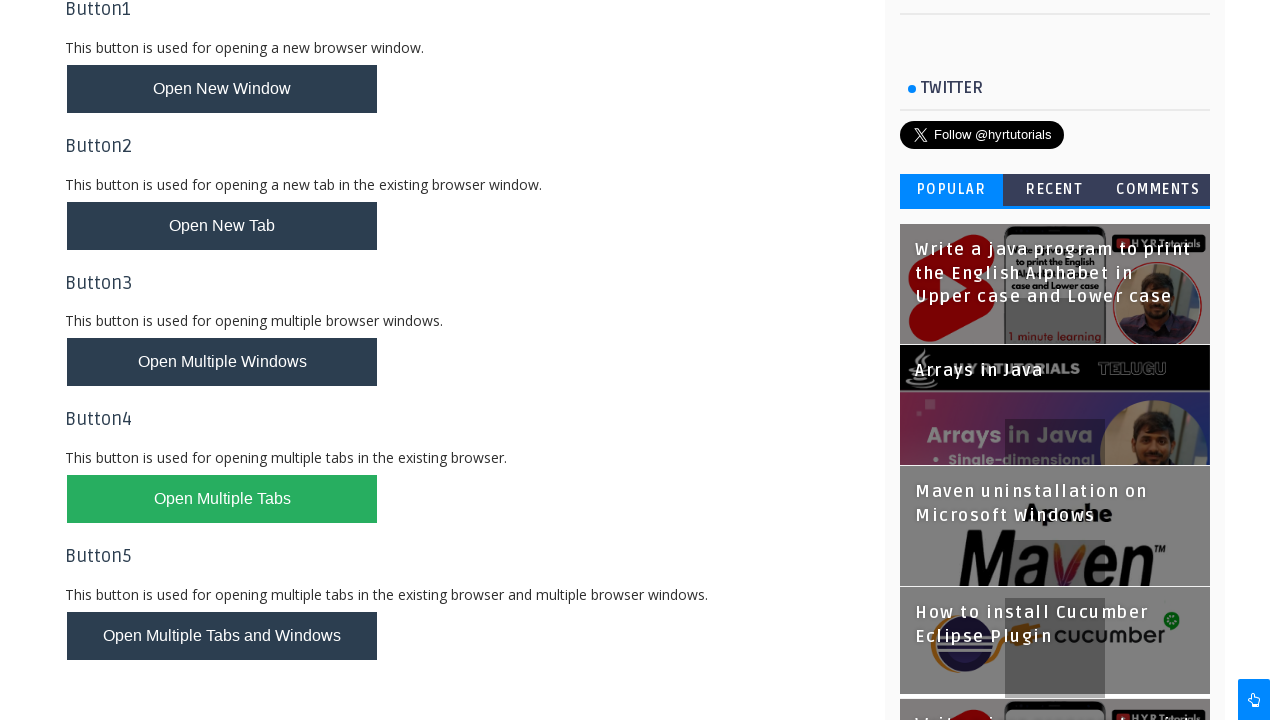

Stored reference to parent page
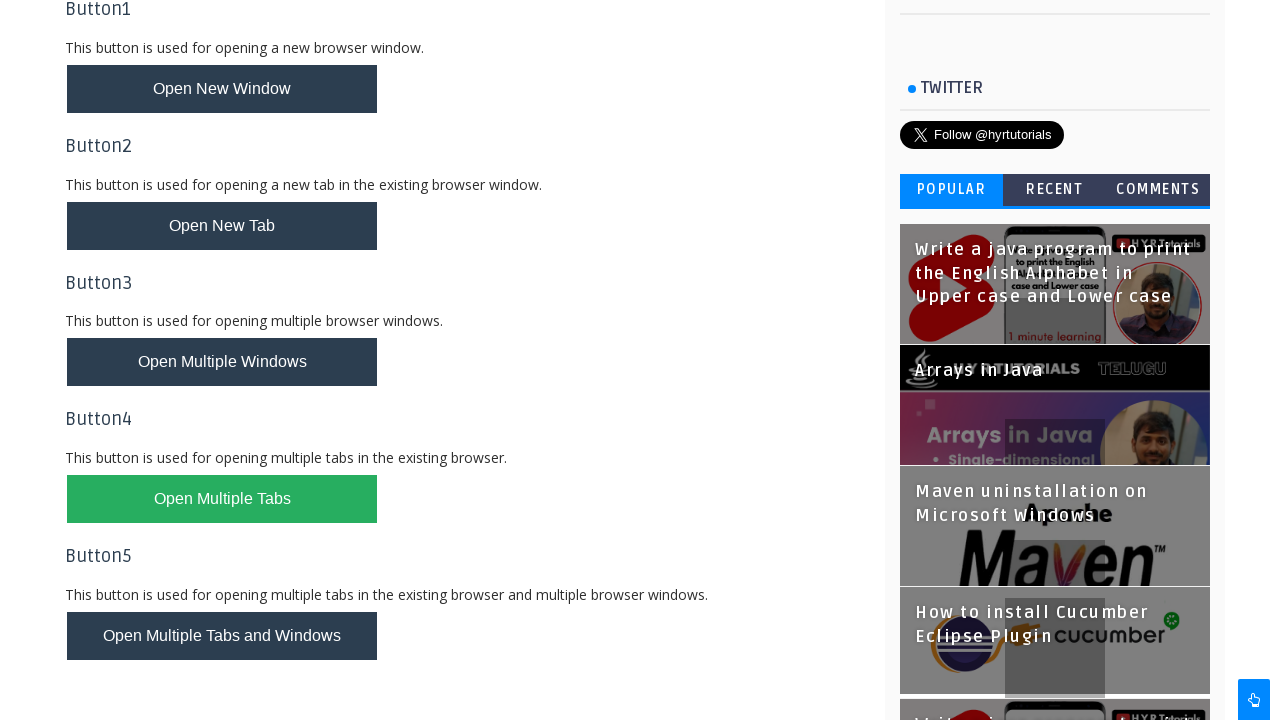

Waited for child page to load (domcontentloaded)
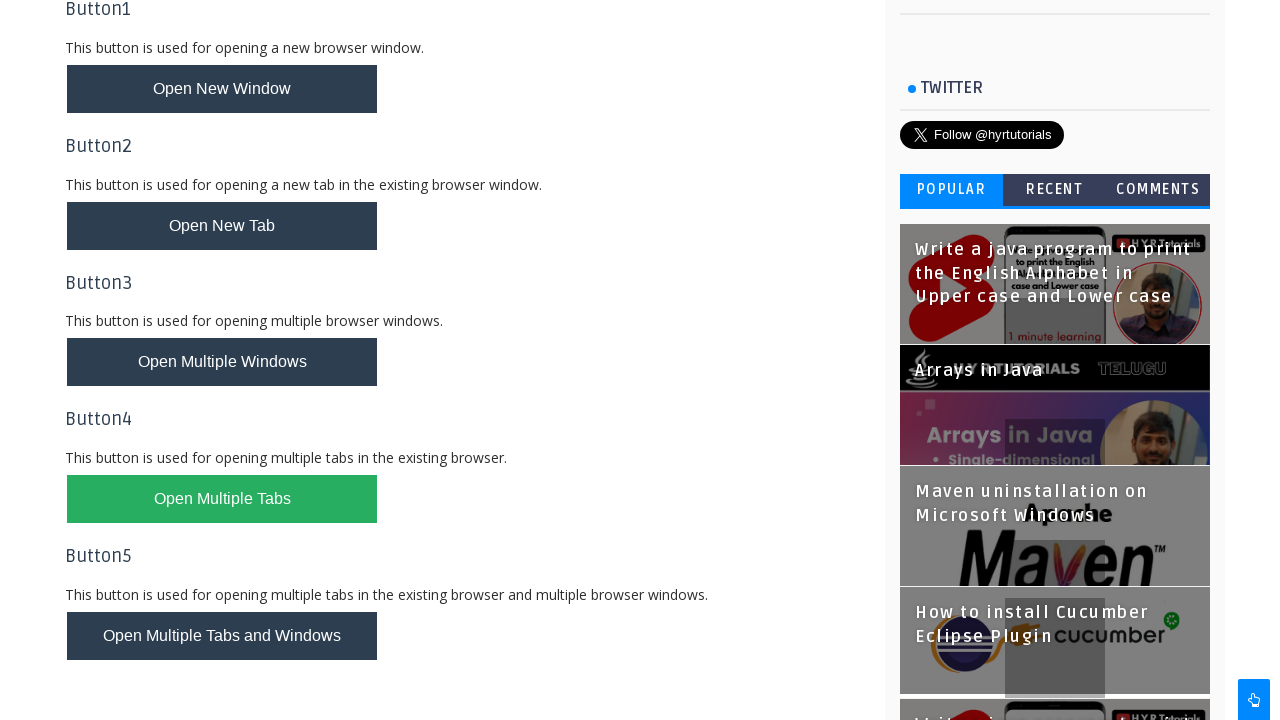

Retrieved page title: 'Basic Controls - H Y R Tutorials'
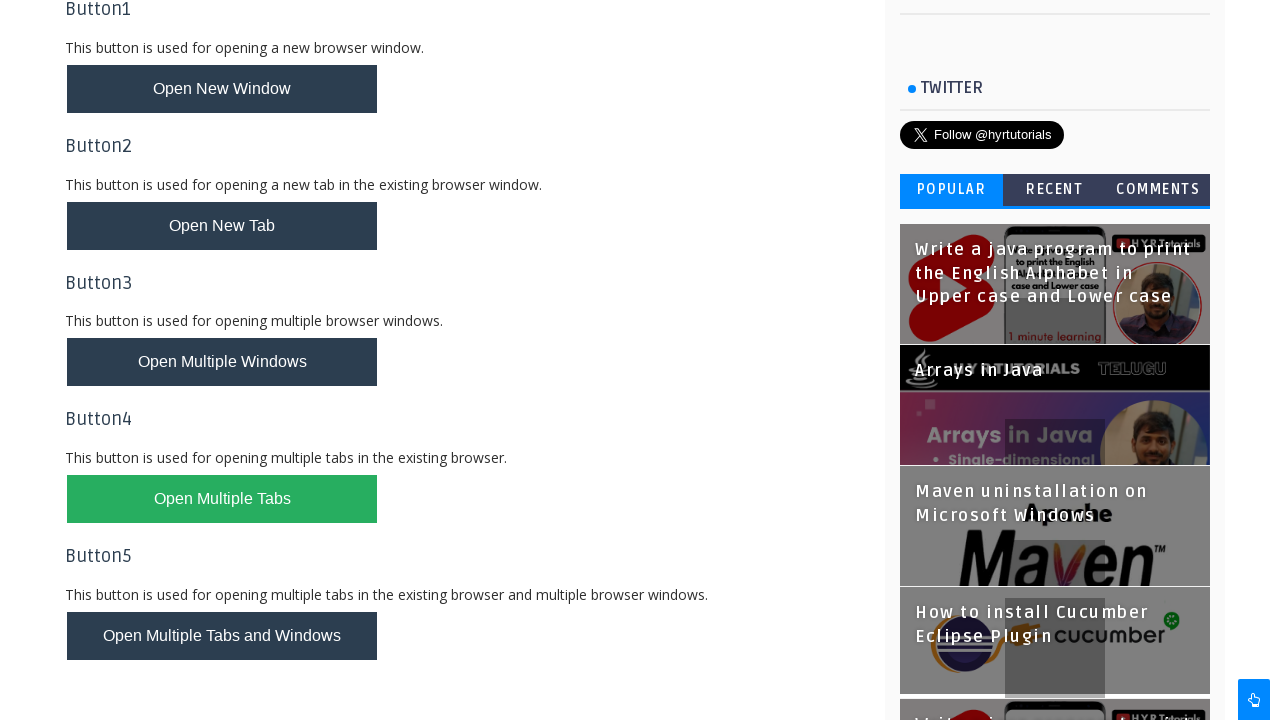

Found matching page with target title: 'Basic Controls - H Y R Tutorials'
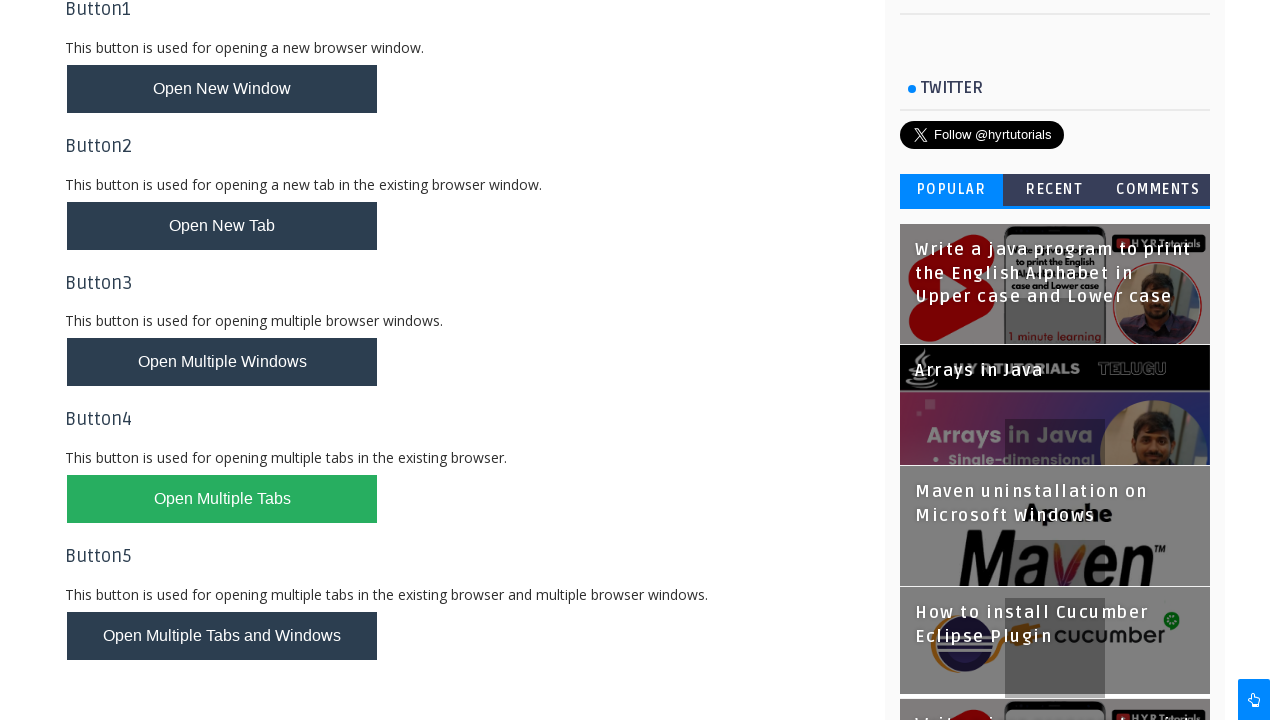

Waited for child page to load (domcontentloaded)
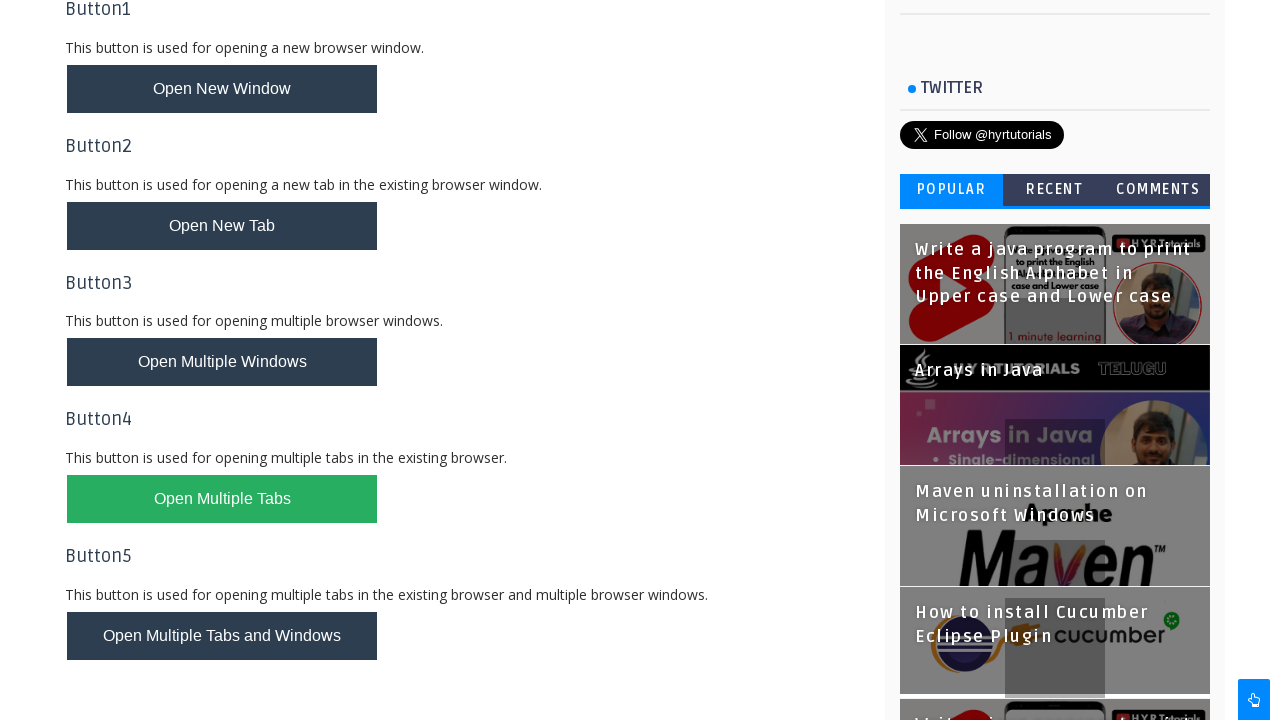

Retrieved page title: 'AlertsDemo - H Y R Tutorials'
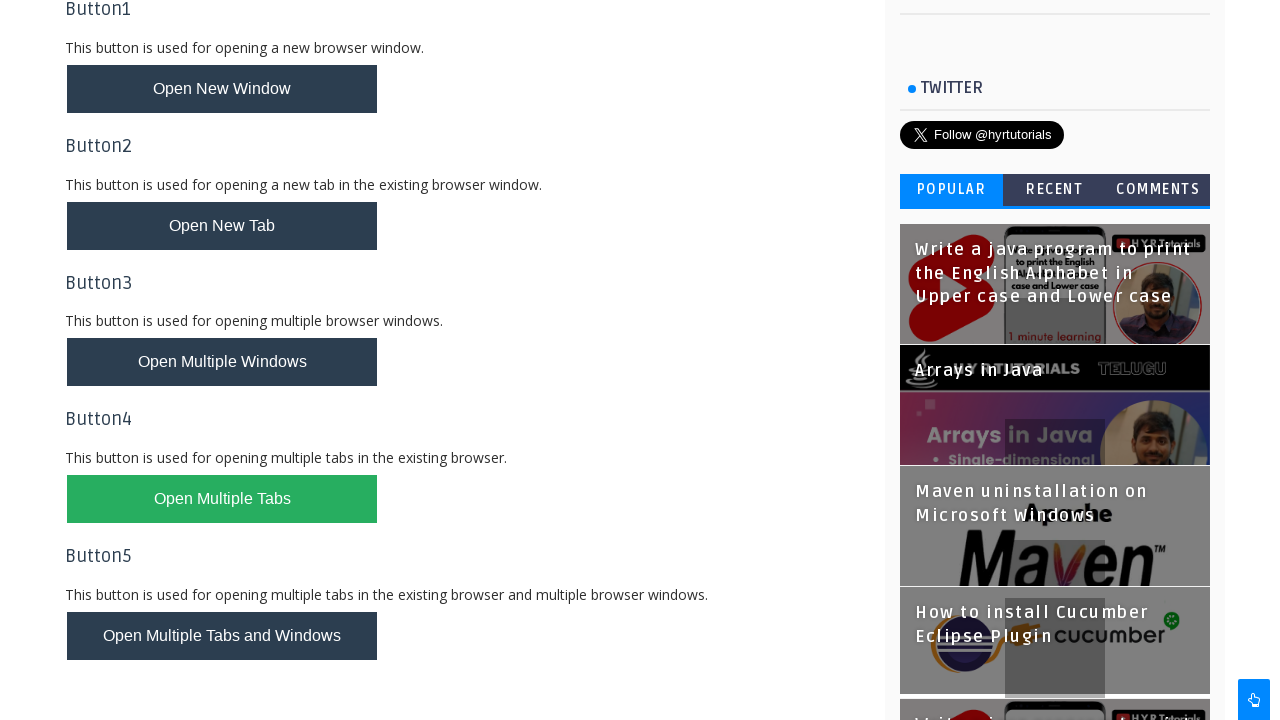

Closed non-matching page (title: 'AlertsDemo - H Y R Tutorials')
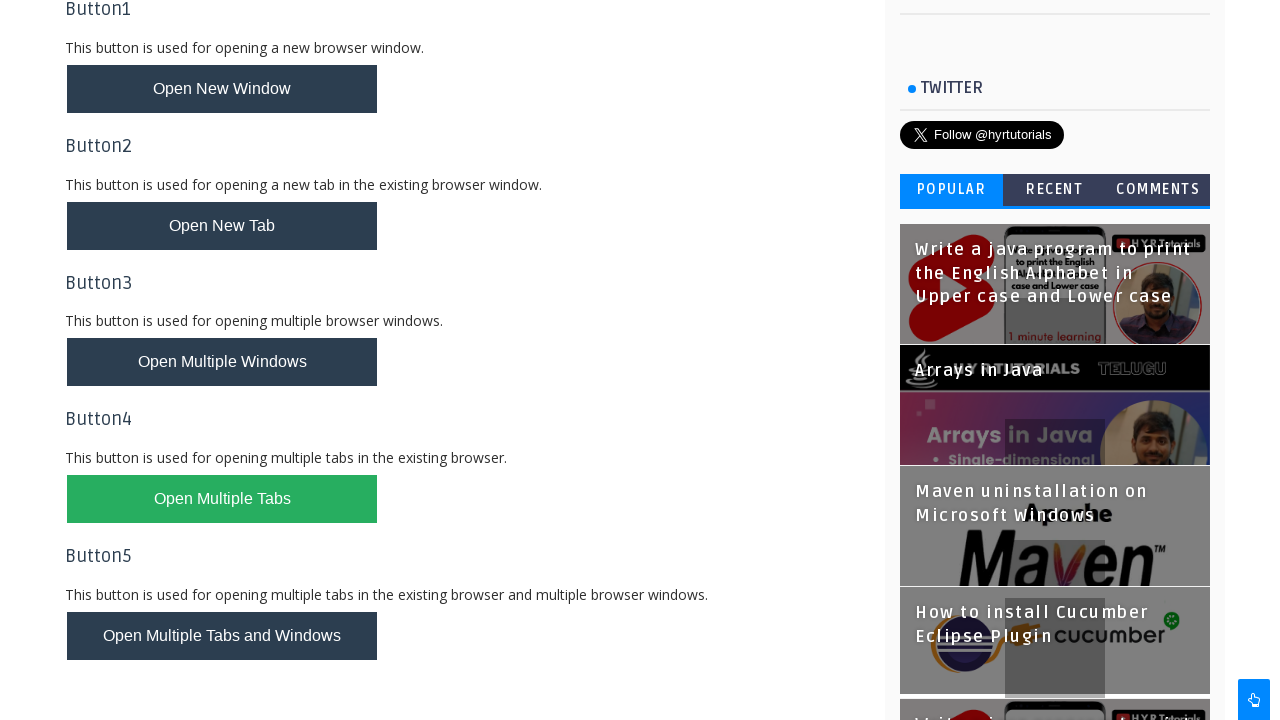

Switched to remaining page with matching title
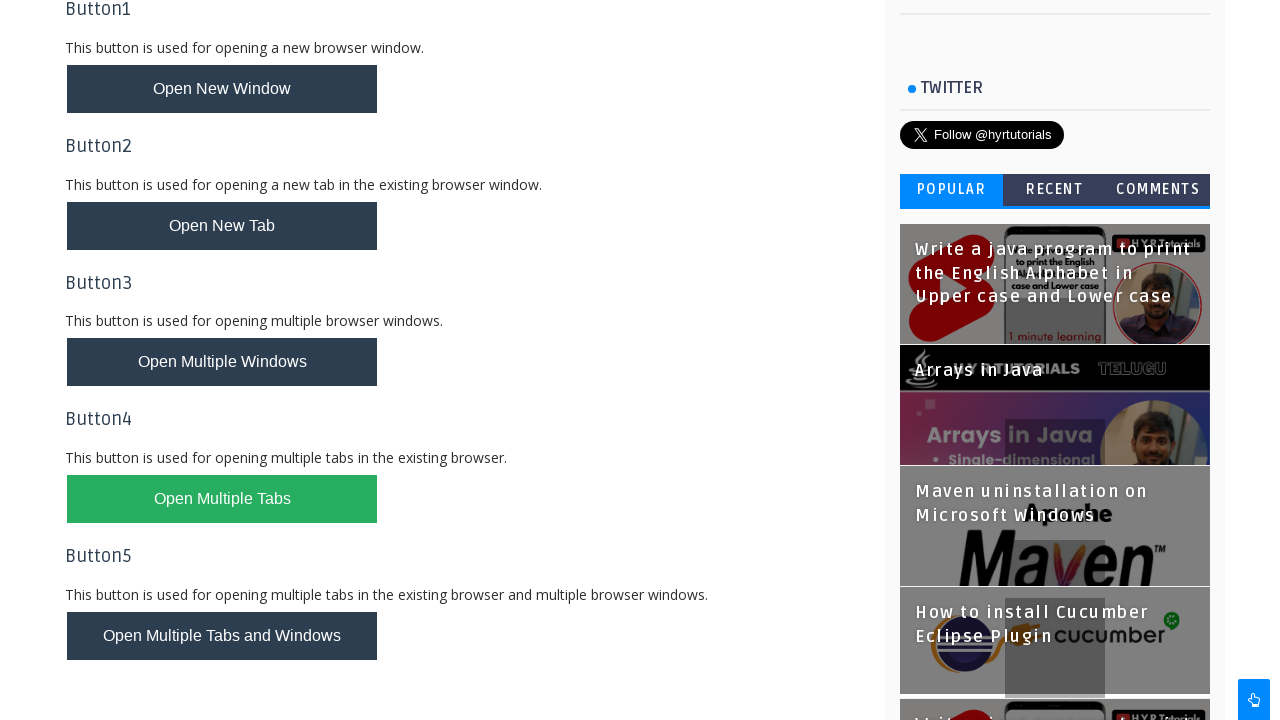

Filled firstName field with 'welcome to windows' on input#firstName
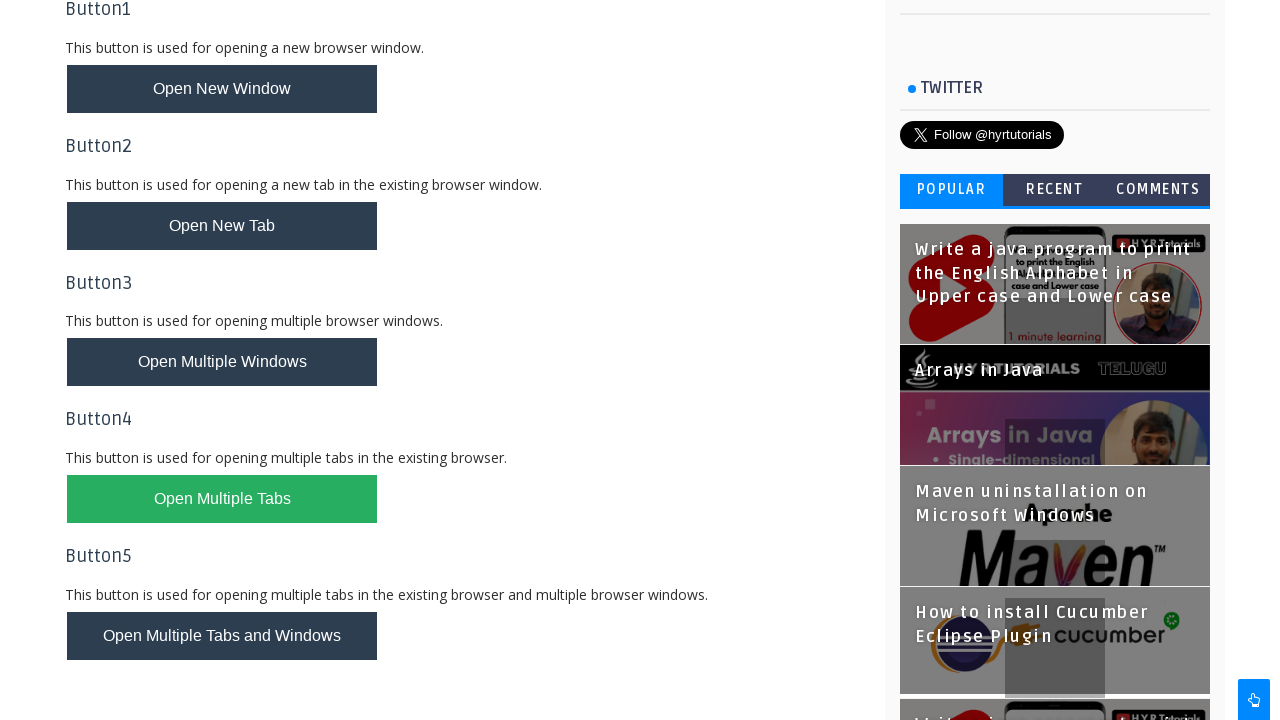

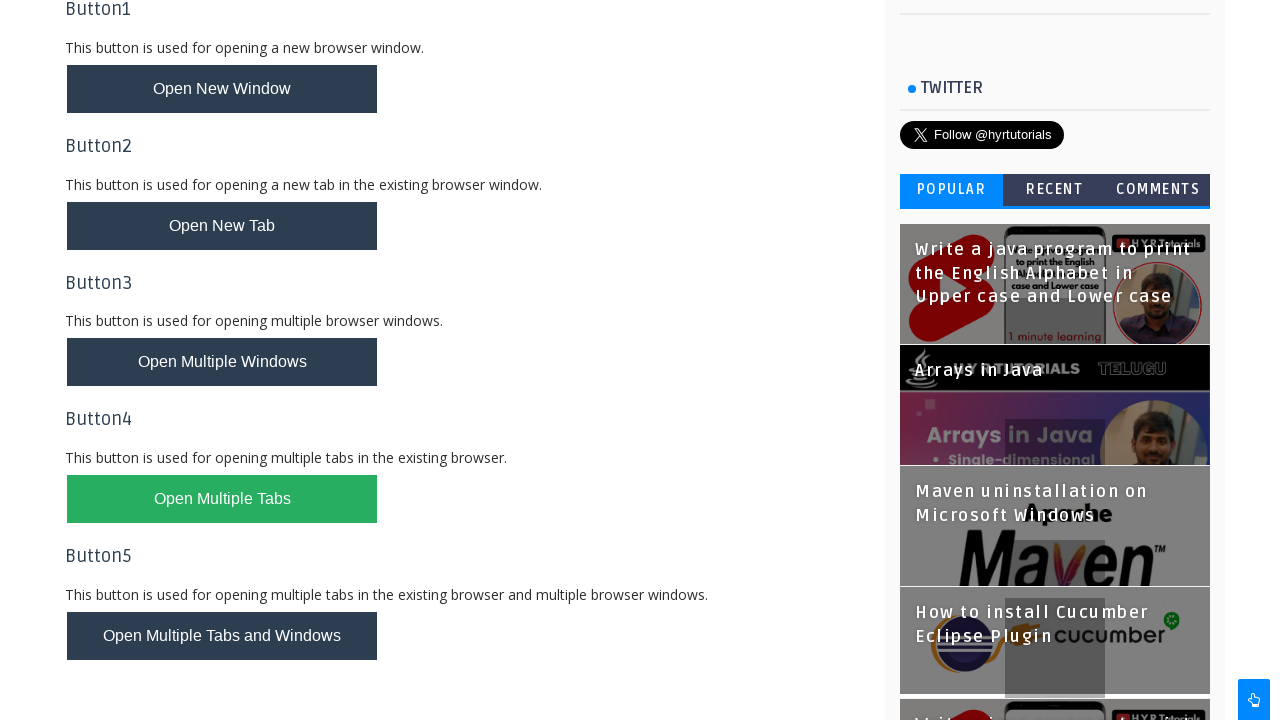